Tests clicking a JavaScript confirm dialog and accepting it with OK, then verifies the result message

Starting URL: https://the-internet.herokuapp.com/javascript_alerts

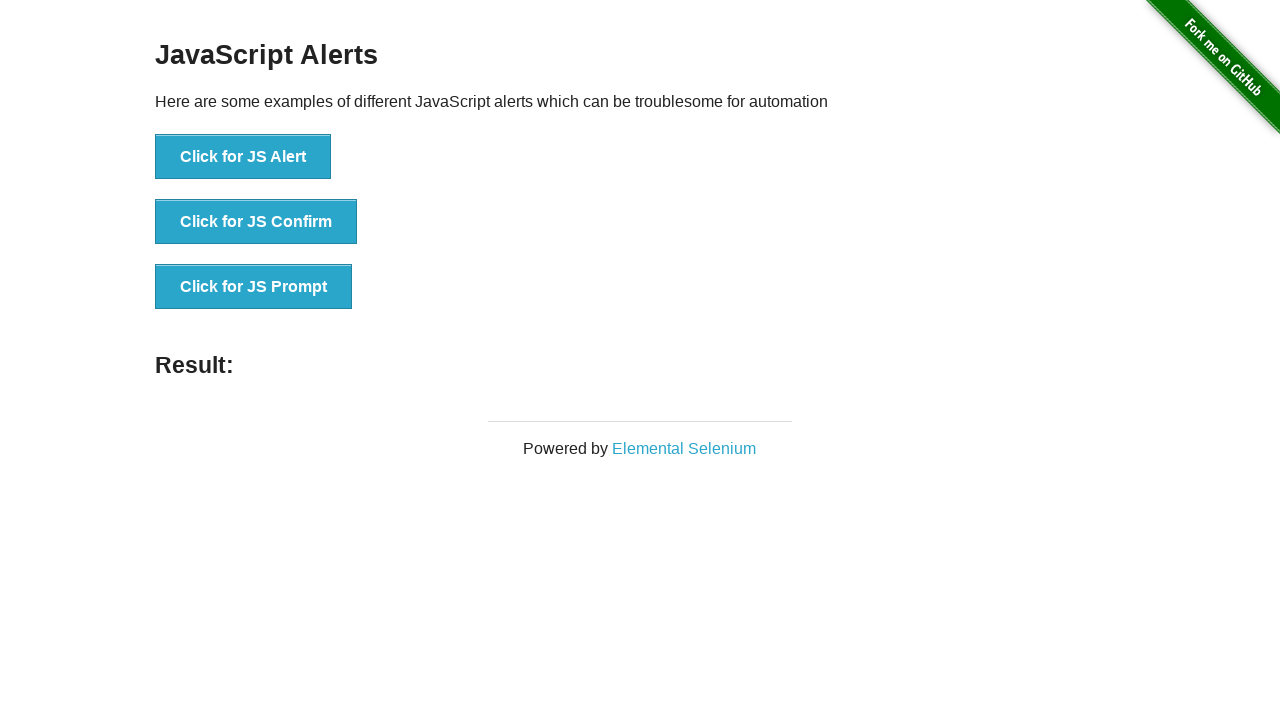

Set up dialog handler to automatically accept dialogs
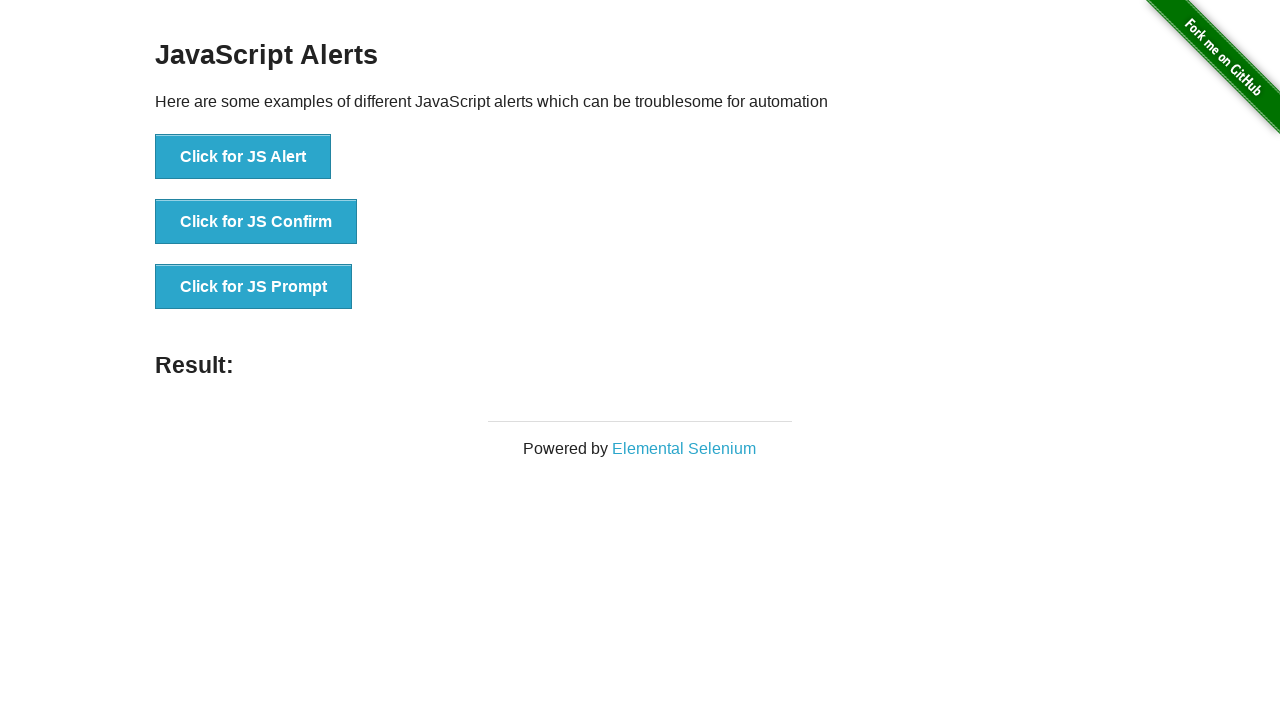

Clicked the 'Click for JS Confirm' button at (256, 222) on xpath=//button[.='Click for JS Confirm']
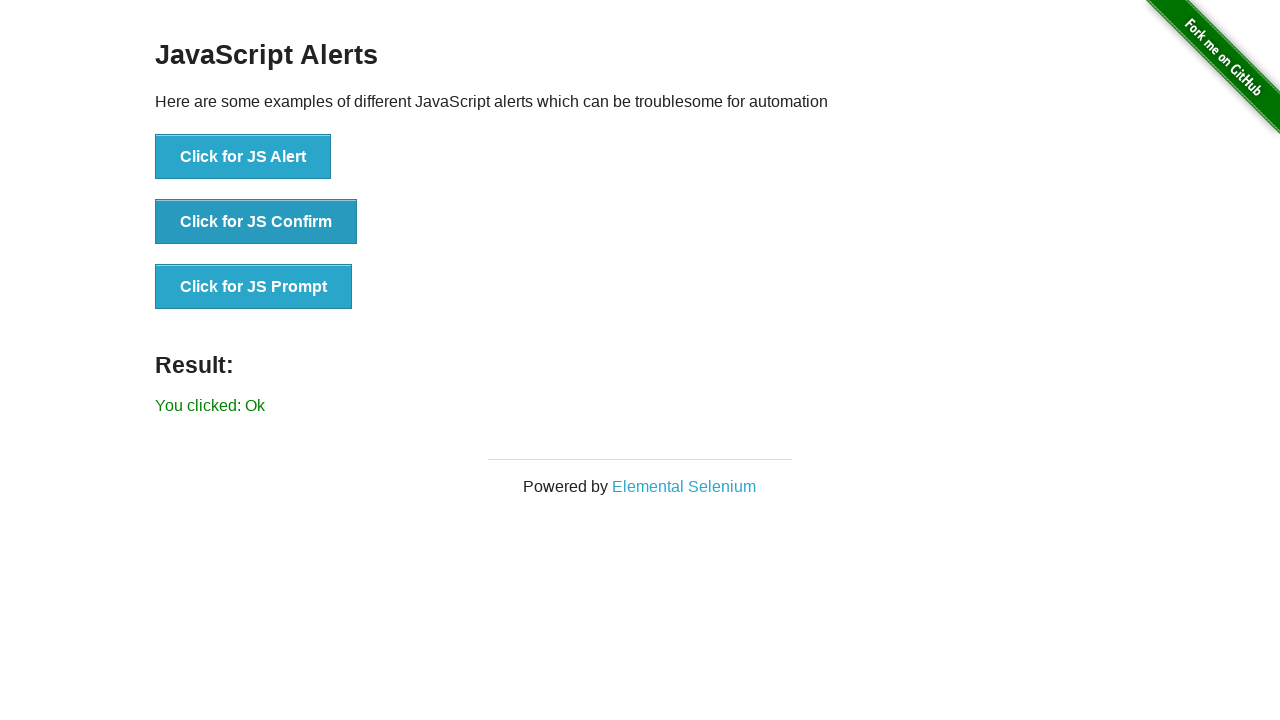

Result message element loaded after confirming dialog
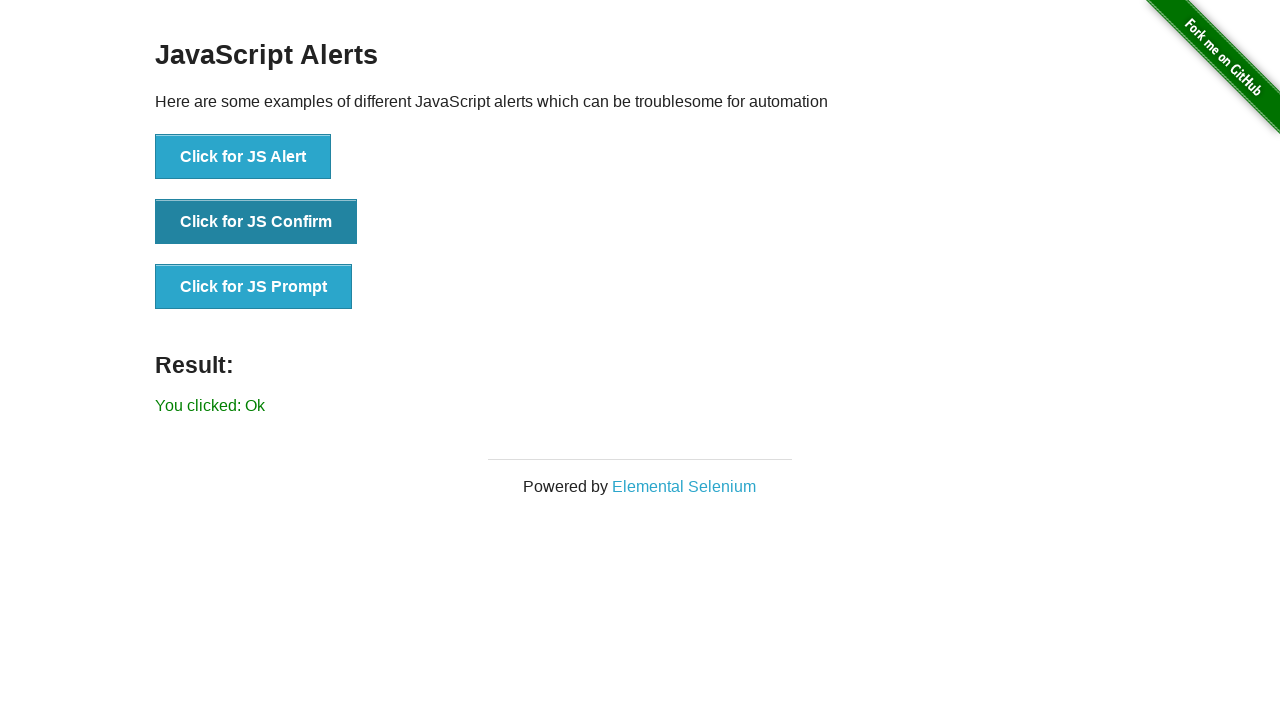

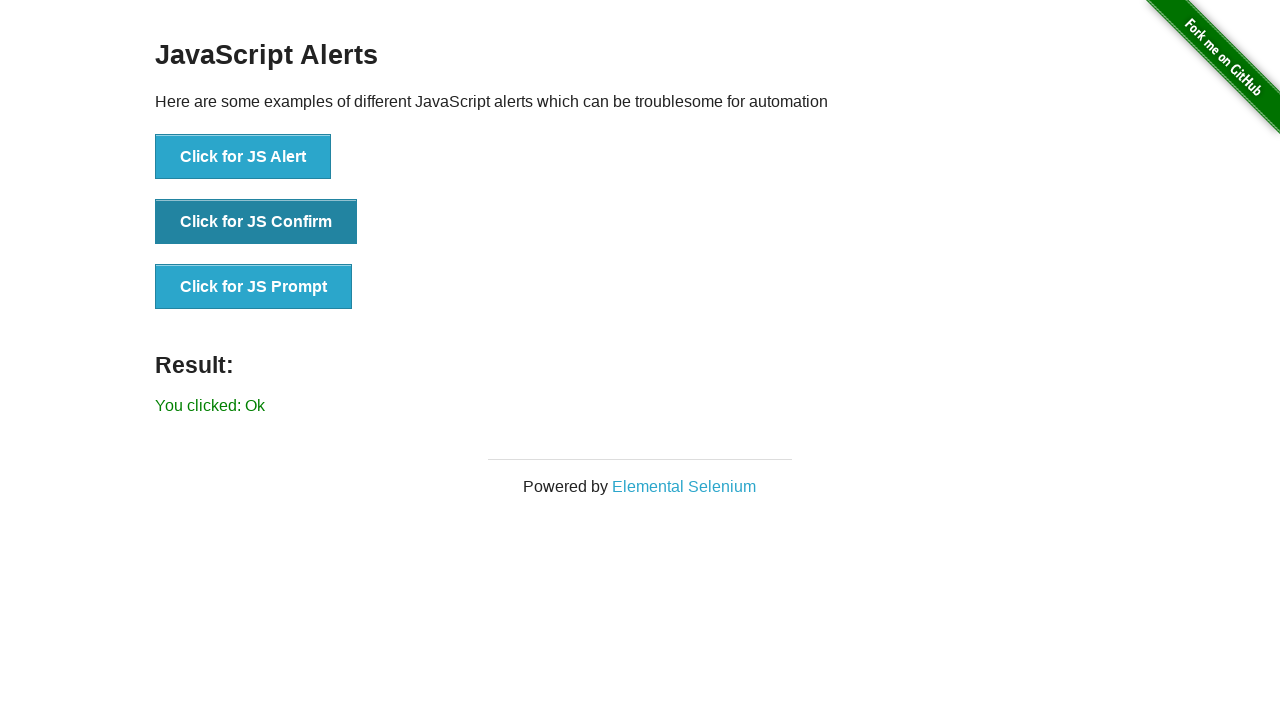